Tests a simple JavaScript alert by clicking the button, verifying the alert text, and accepting it

Starting URL: https://the-internet.herokuapp.com/javascript_alerts

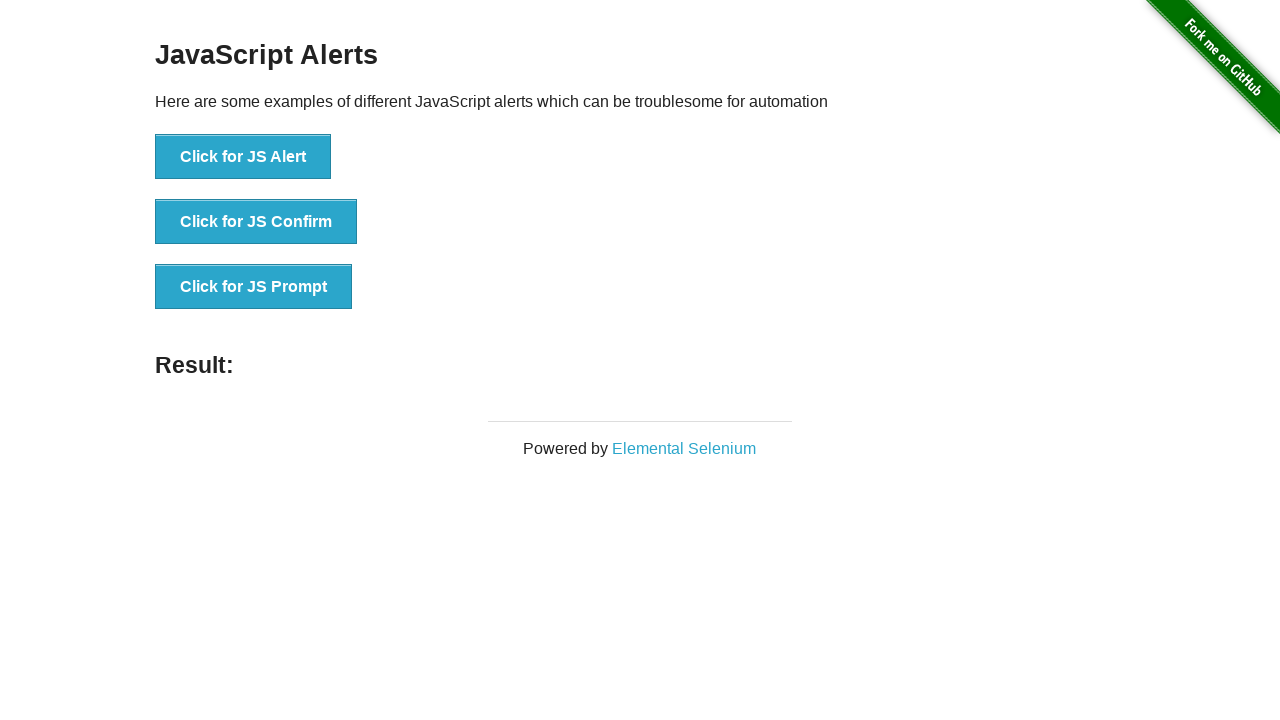

Clicked 'Click for JS Alert' button to trigger JavaScript alert at (243, 157) on text='Click for JS Alert'
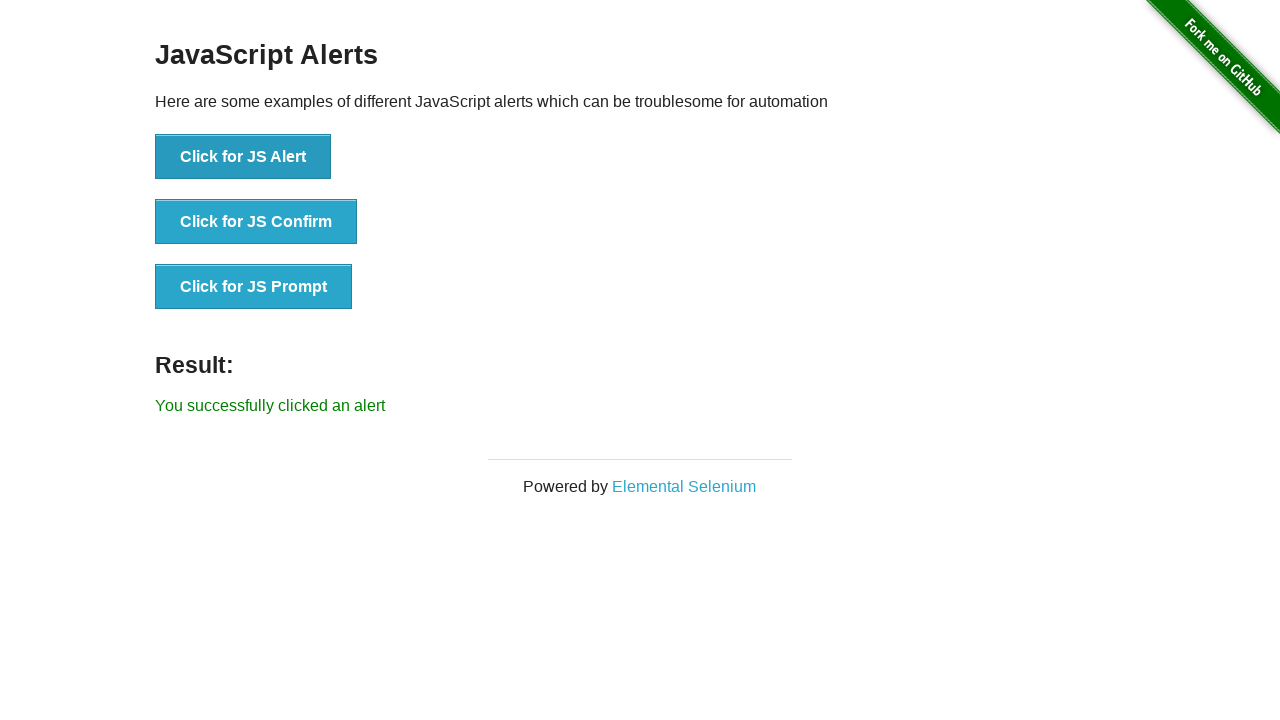

Set up dialog handler to accept alerts
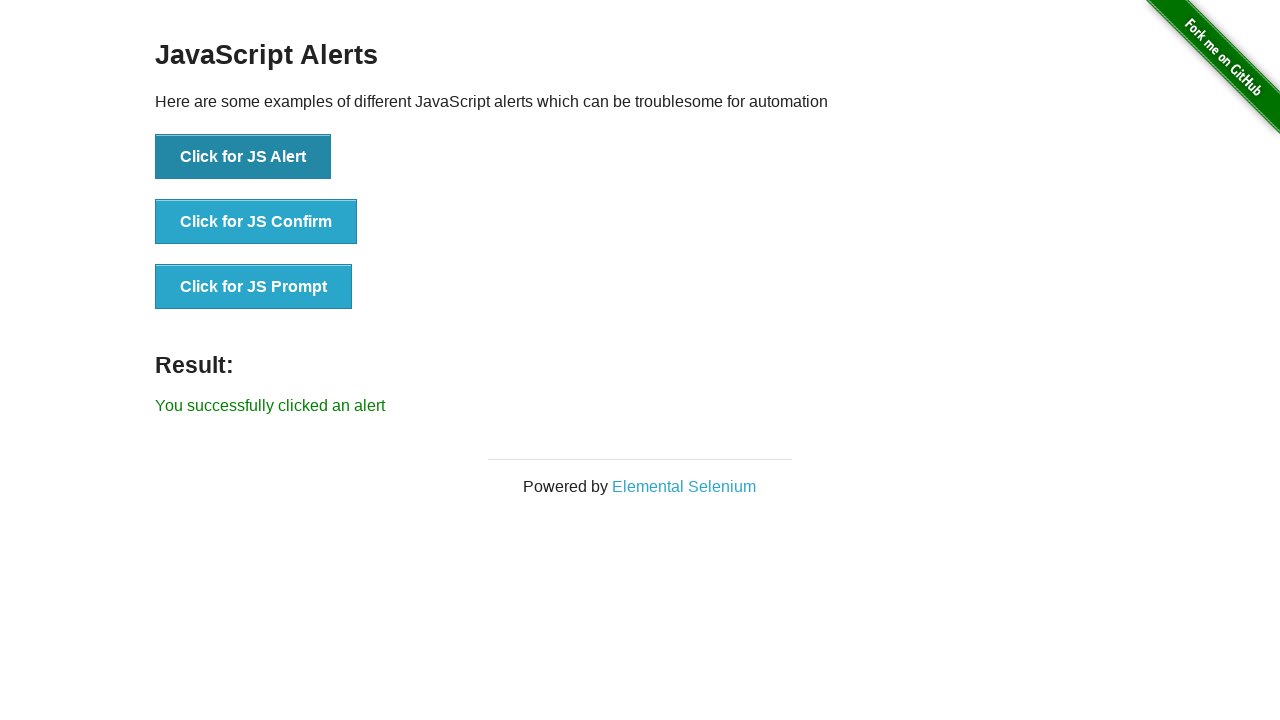

Clicked 'Click for JS Alert' button again to trigger and handle alert at (243, 157) on text='Click for JS Alert'
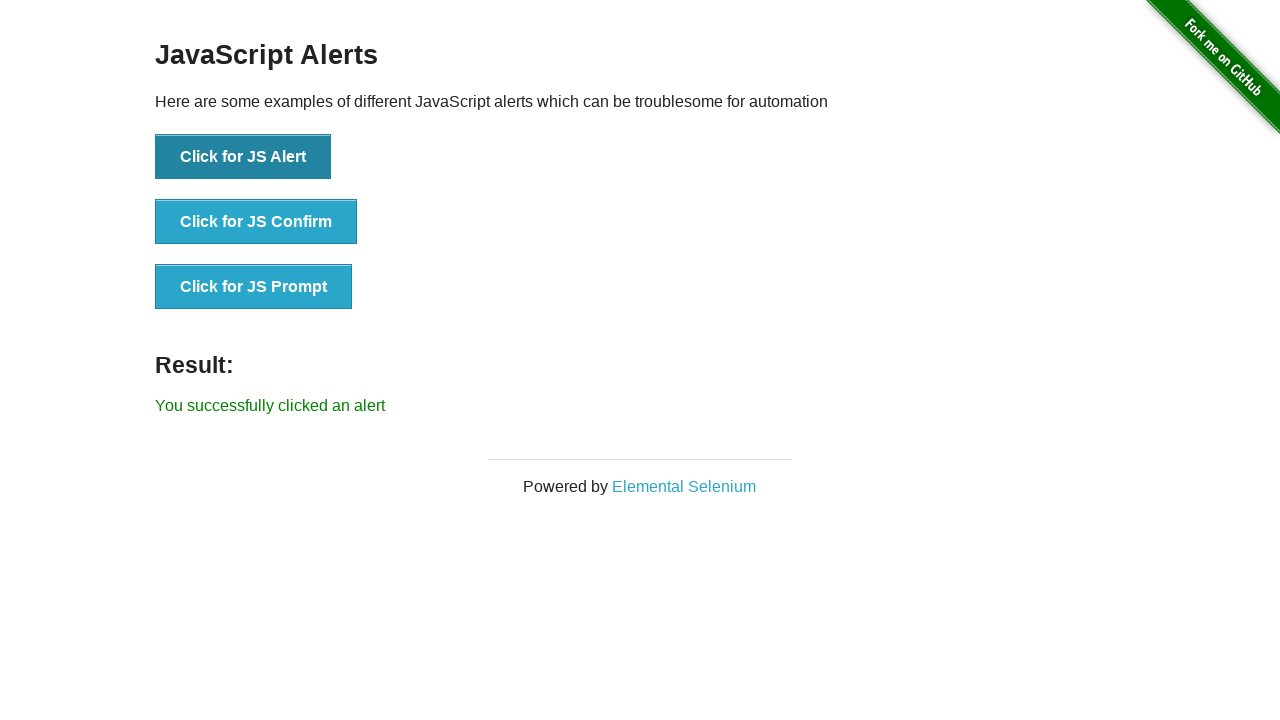

Verified result text appeared after accepting the alert
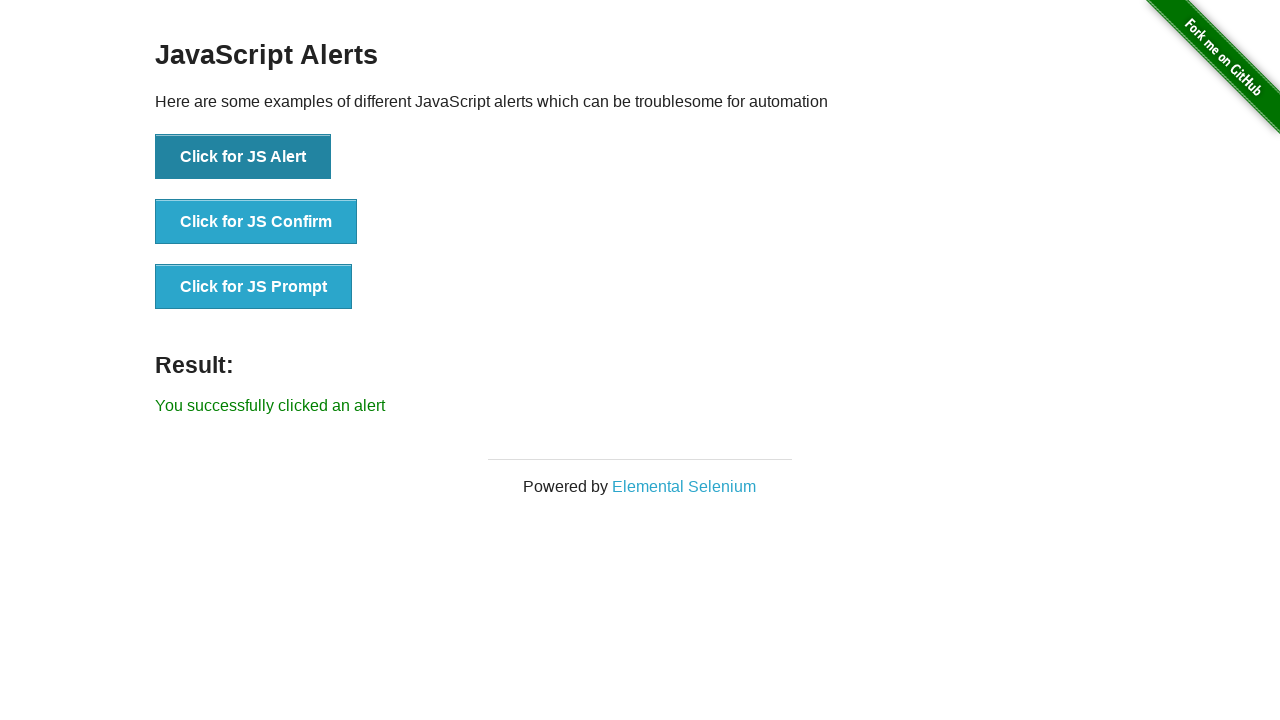

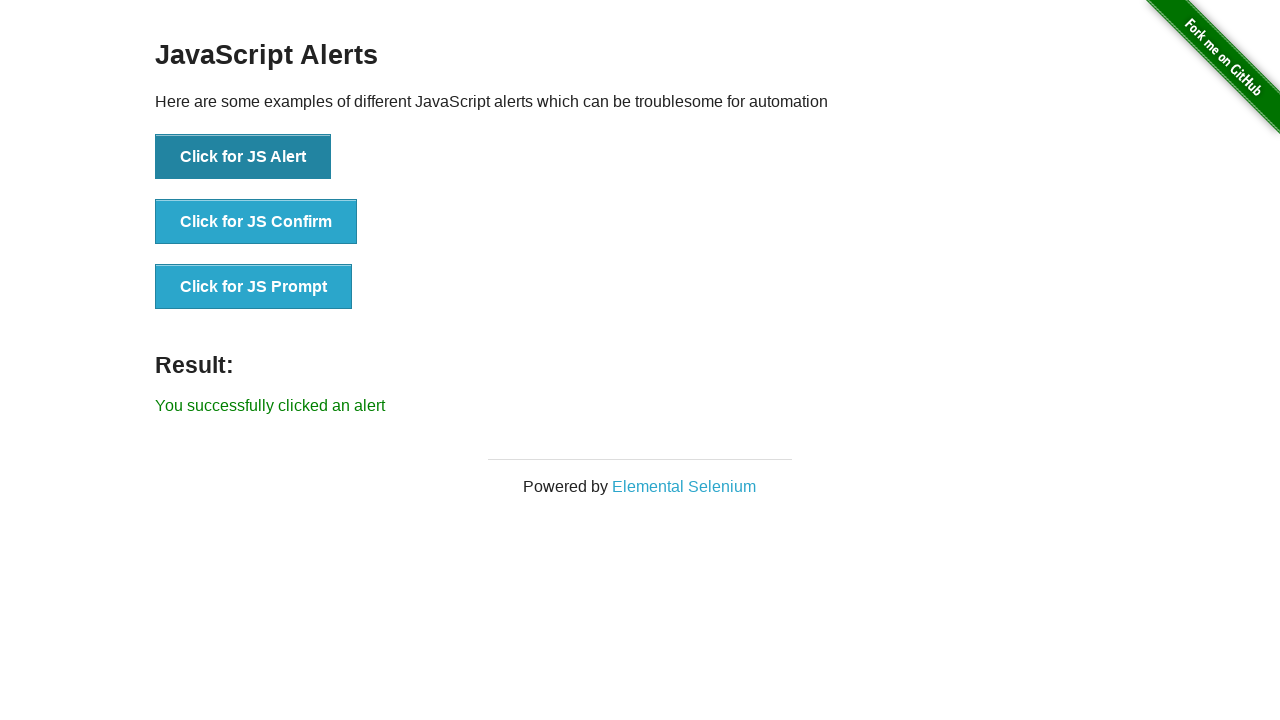